Tests dynamic page loading by clicking a Start button and waiting for dynamically rendered content (finish text) to appear after a loading bar completes.

Starting URL: http://the-internet.herokuapp.com/dynamic_loading/2

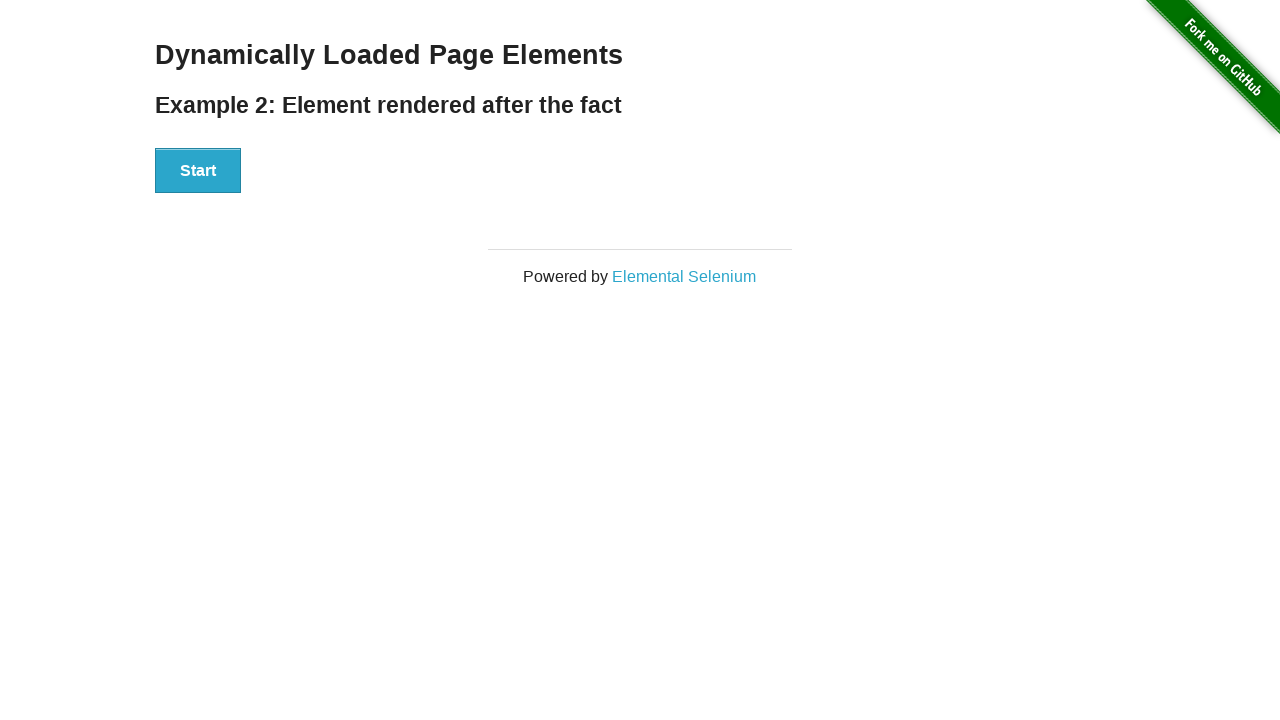

Navigated to dynamic loading example 2 page
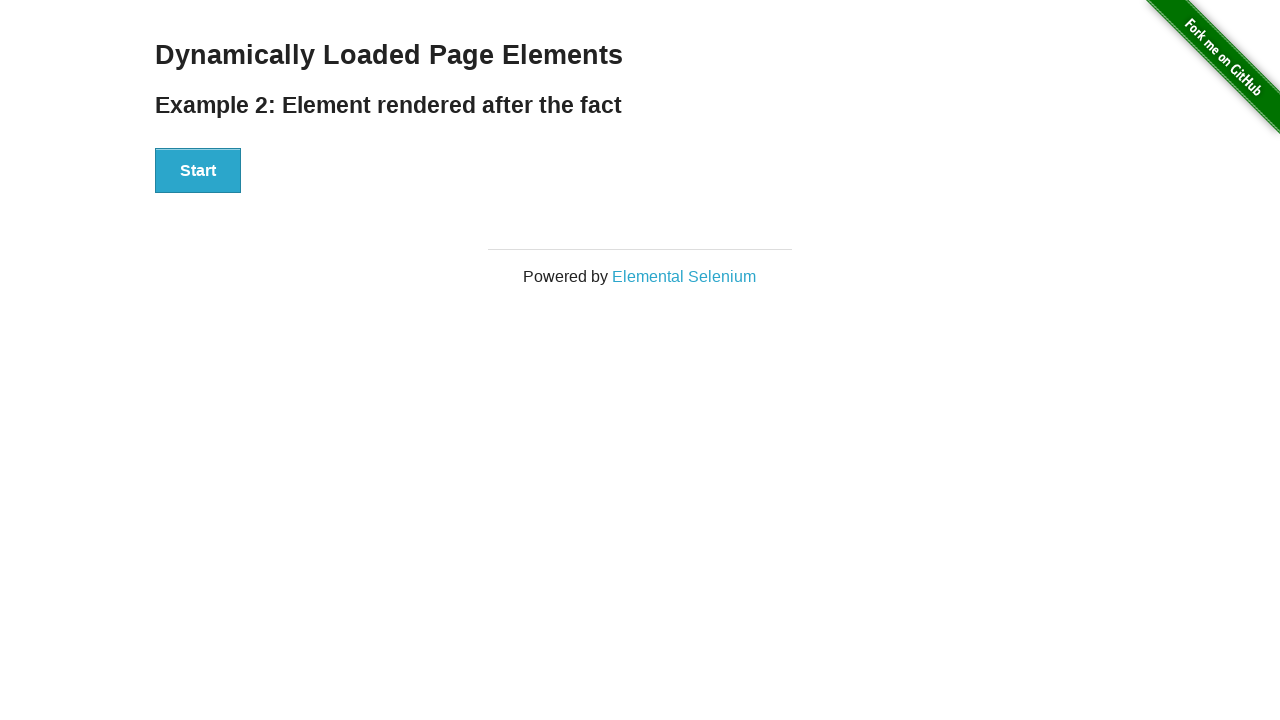

Clicked Start button to trigger dynamic loading at (198, 171) on #start button
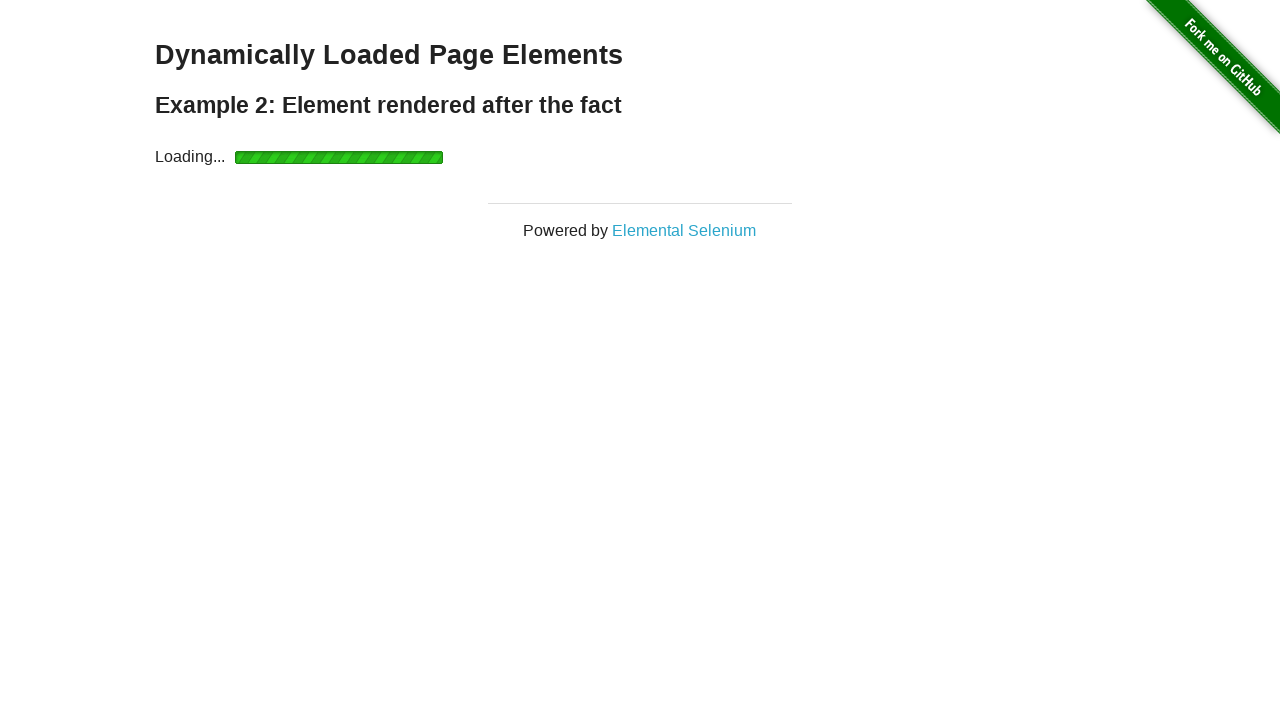

Loading bar completed and finish text appeared after ~5 seconds
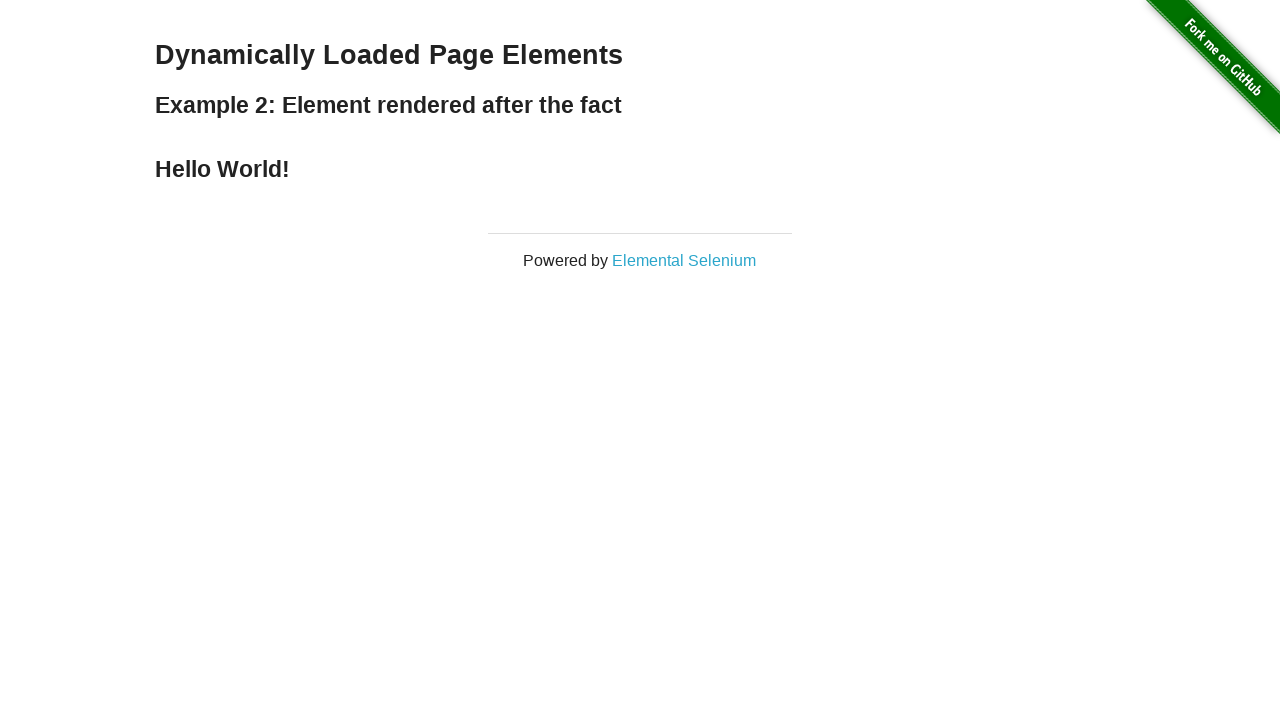

Verified that finish text is visible on page
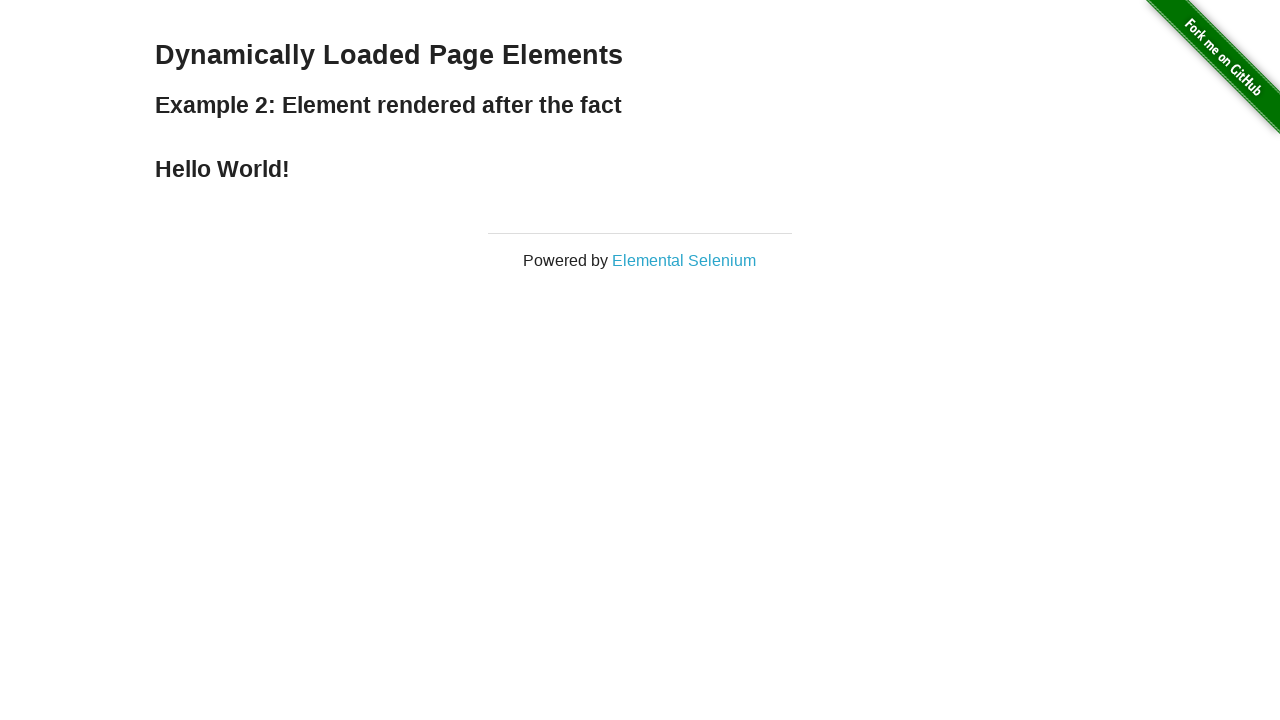

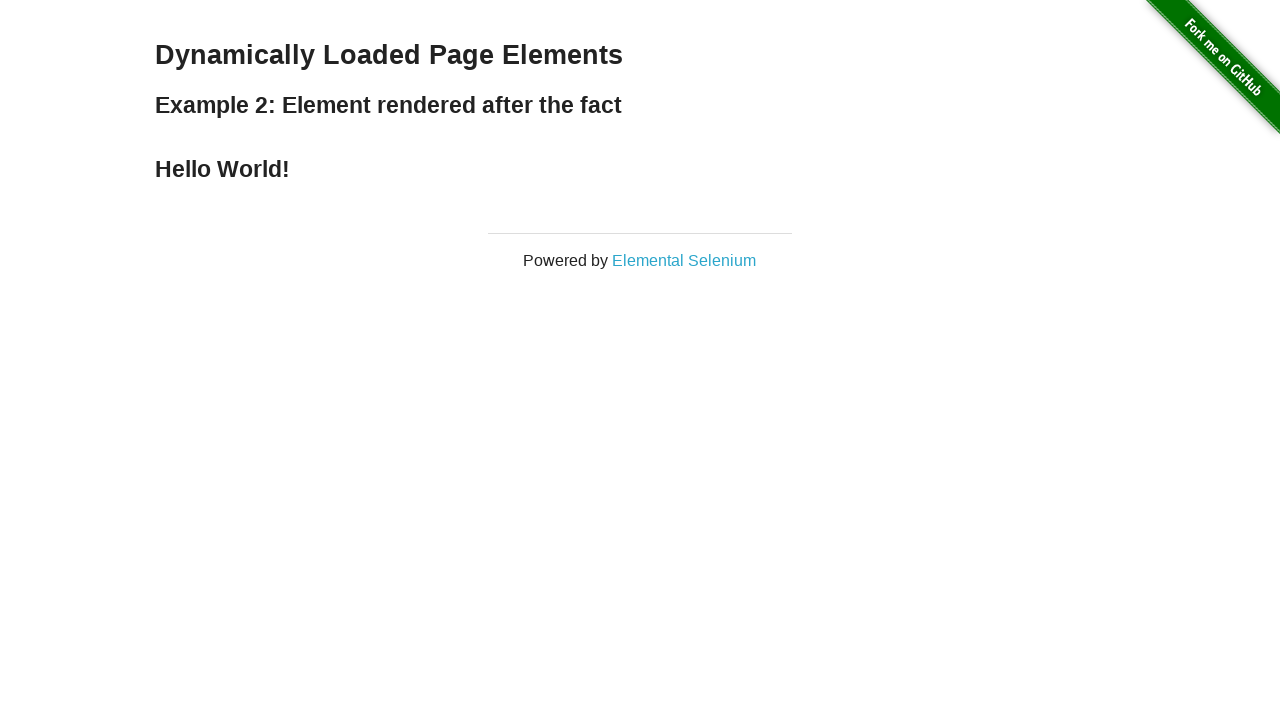